Tests autocomplete dropdown functionality by typing a partial country name and selecting a matching suggestion from the dropdown list

Starting URL: https://rahulshettyacademy.com/AutomationPractice/

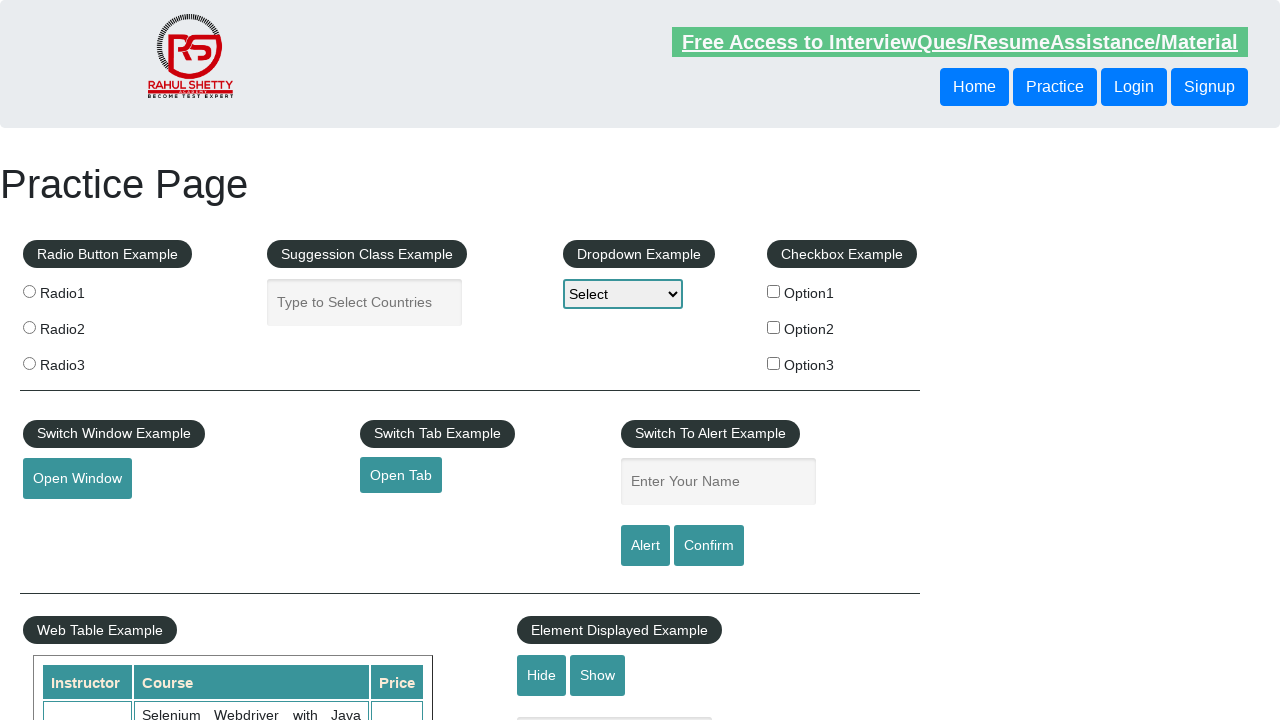

Filled autocomplete field with 'ind' on #autocomplete
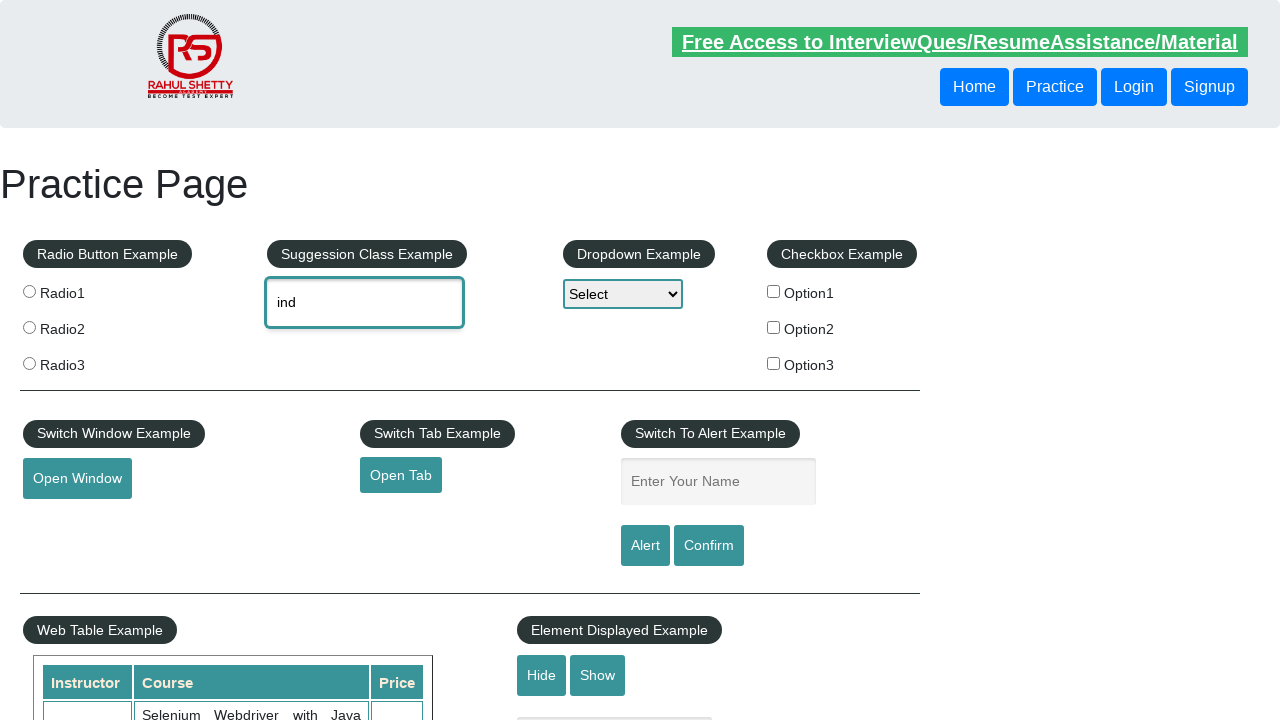

Autocomplete dropdown suggestions appeared
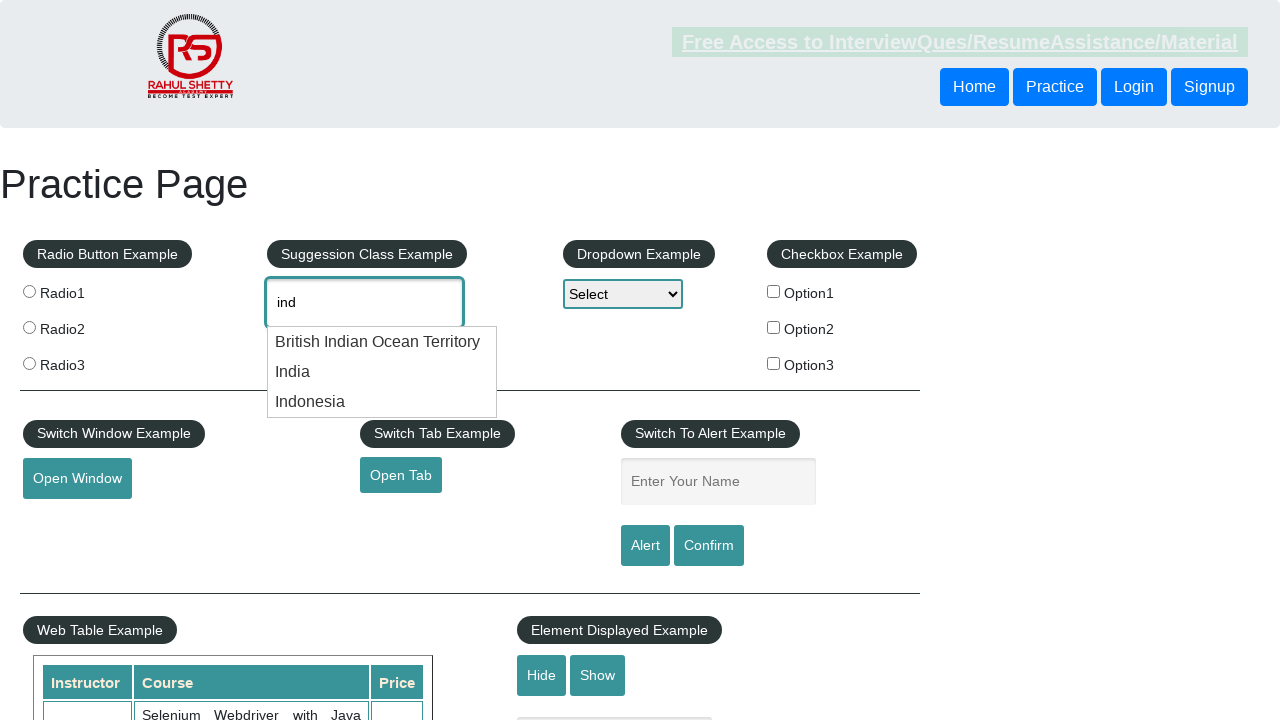

Located all autocomplete suggestion elements
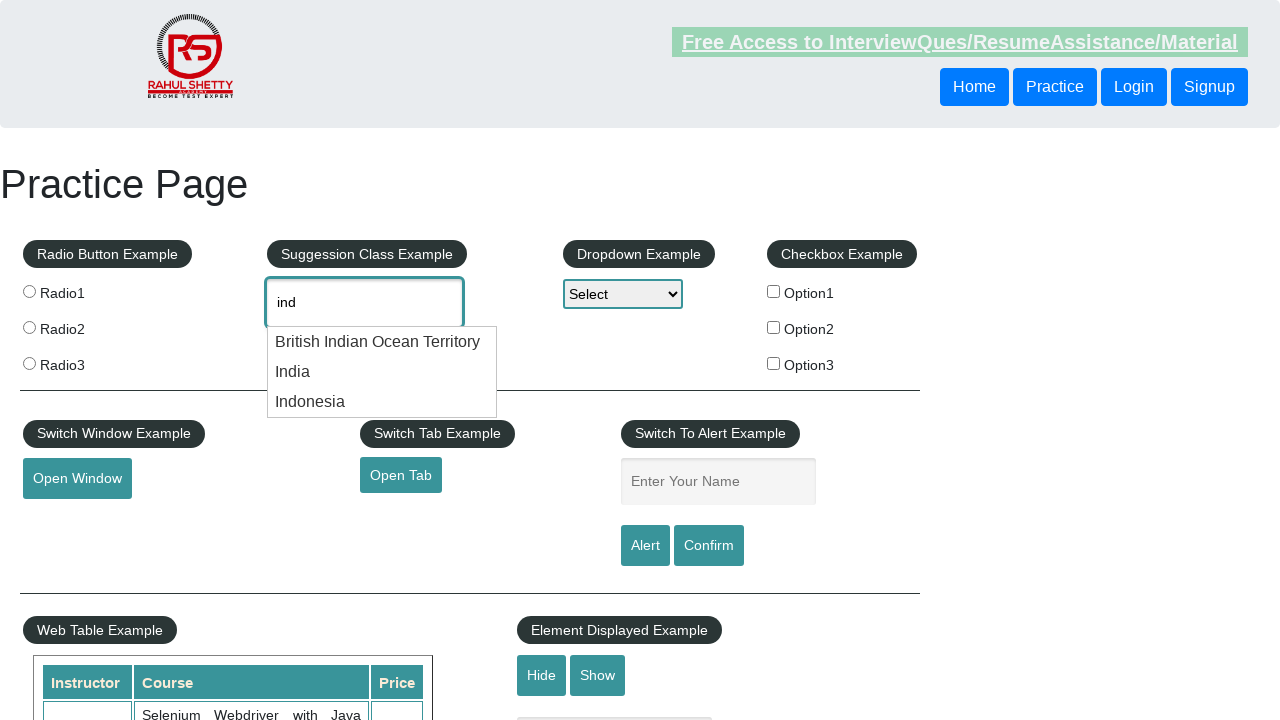

Selected 'India' from autocomplete dropdown at (382, 372) on xpath=//ul[@id='ui-id-1']/li[@class='ui-menu-item']/div >> nth=1
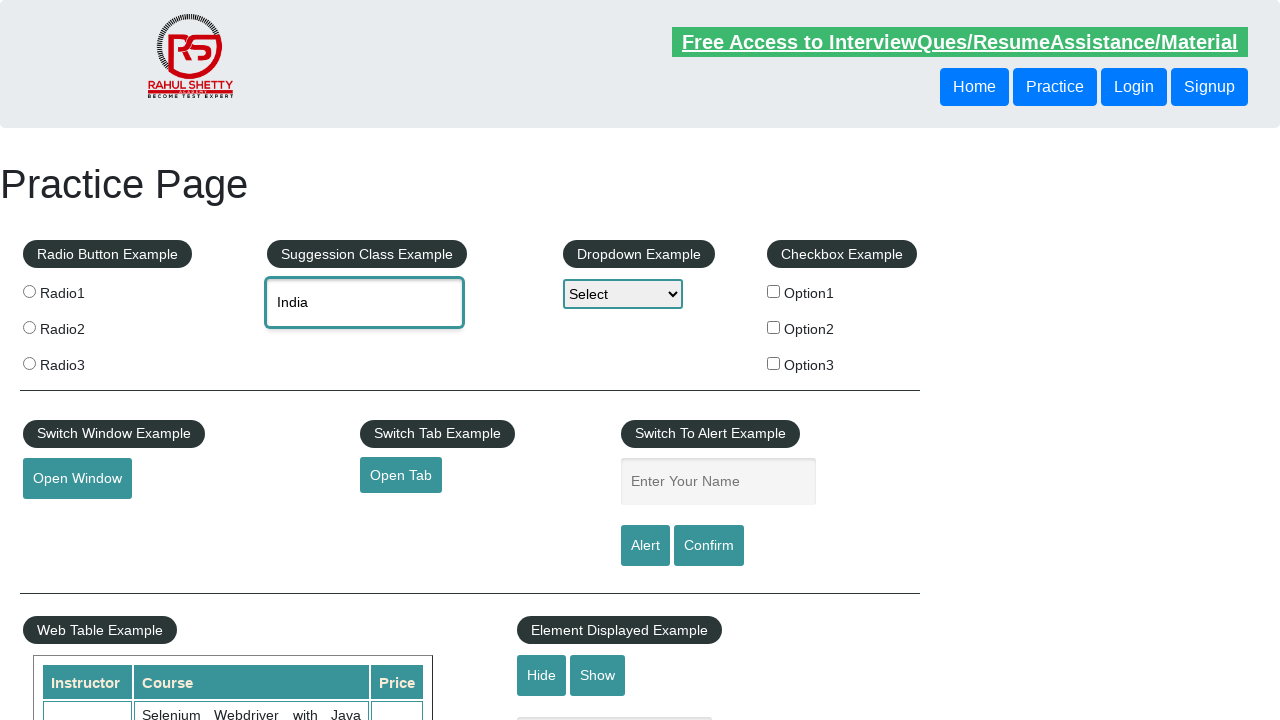

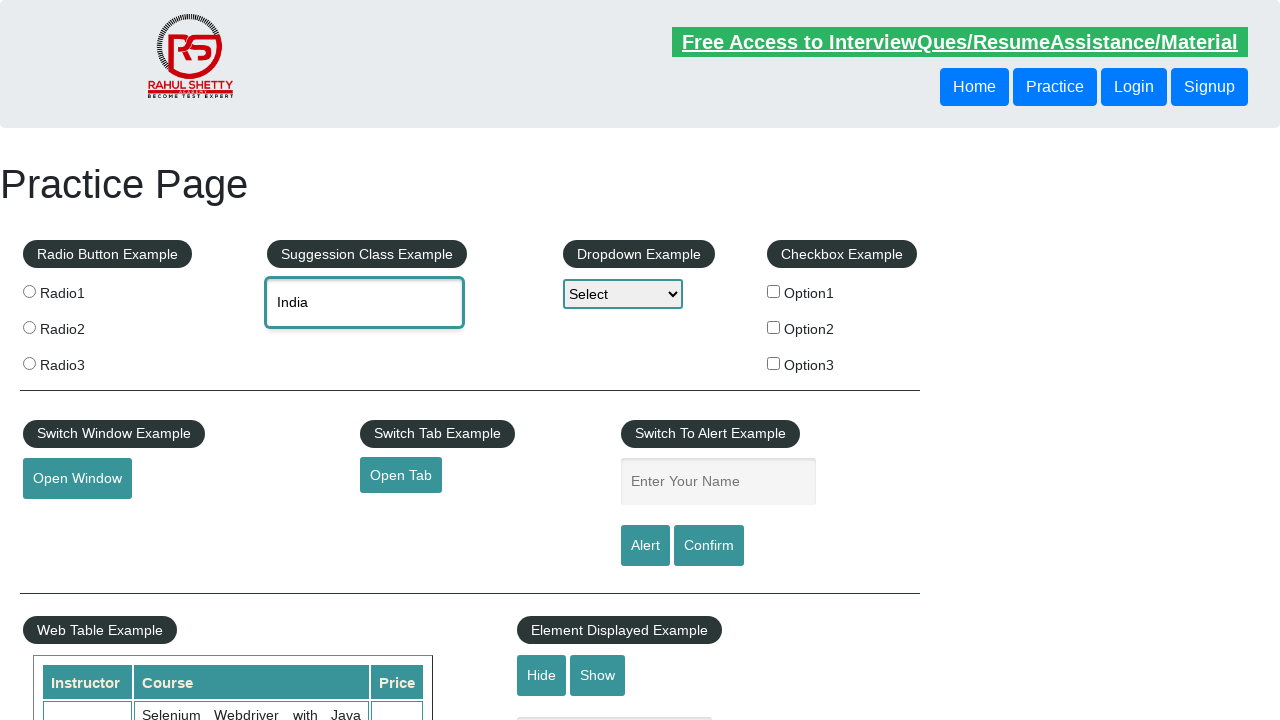